Tests the Cultivated SNP search functionality on the ICRISAT CicerSeq database by selecting crop type, gene SNP options, and submitting a gene ID query

Starting URL: https://cegresources.icrisat.org/cicerseq/?page_id=3605

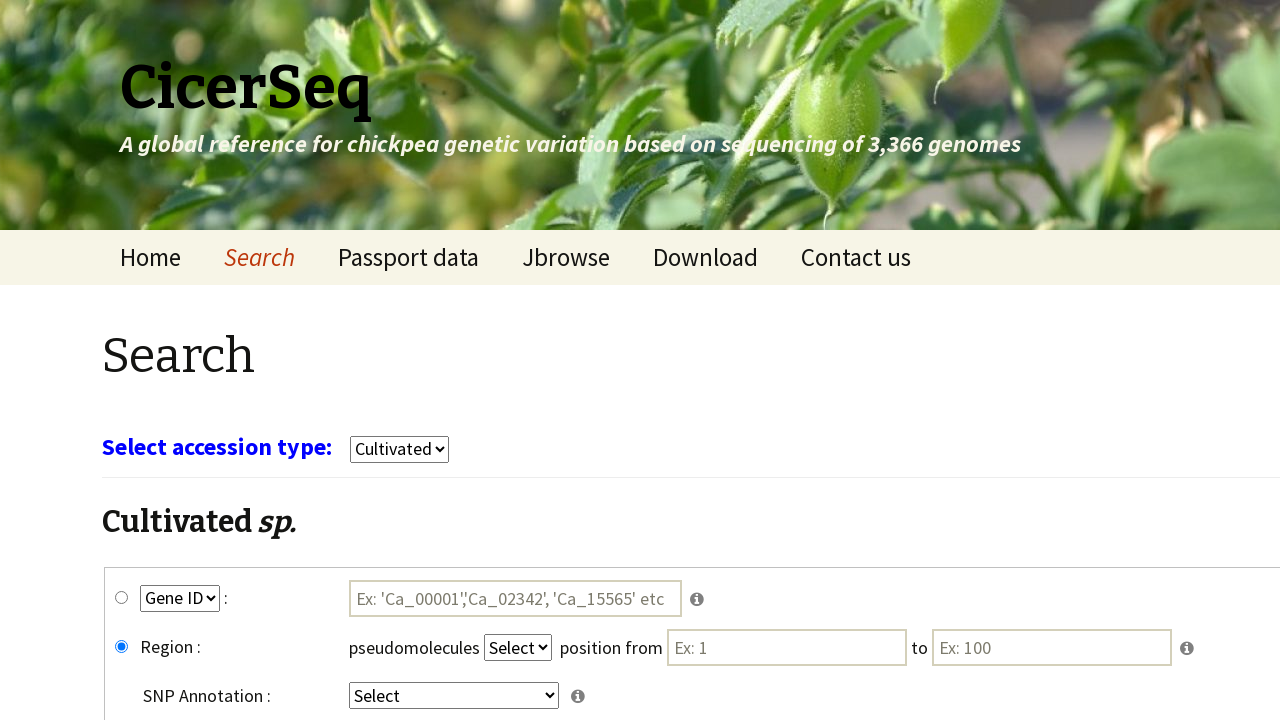

Waited for page to load
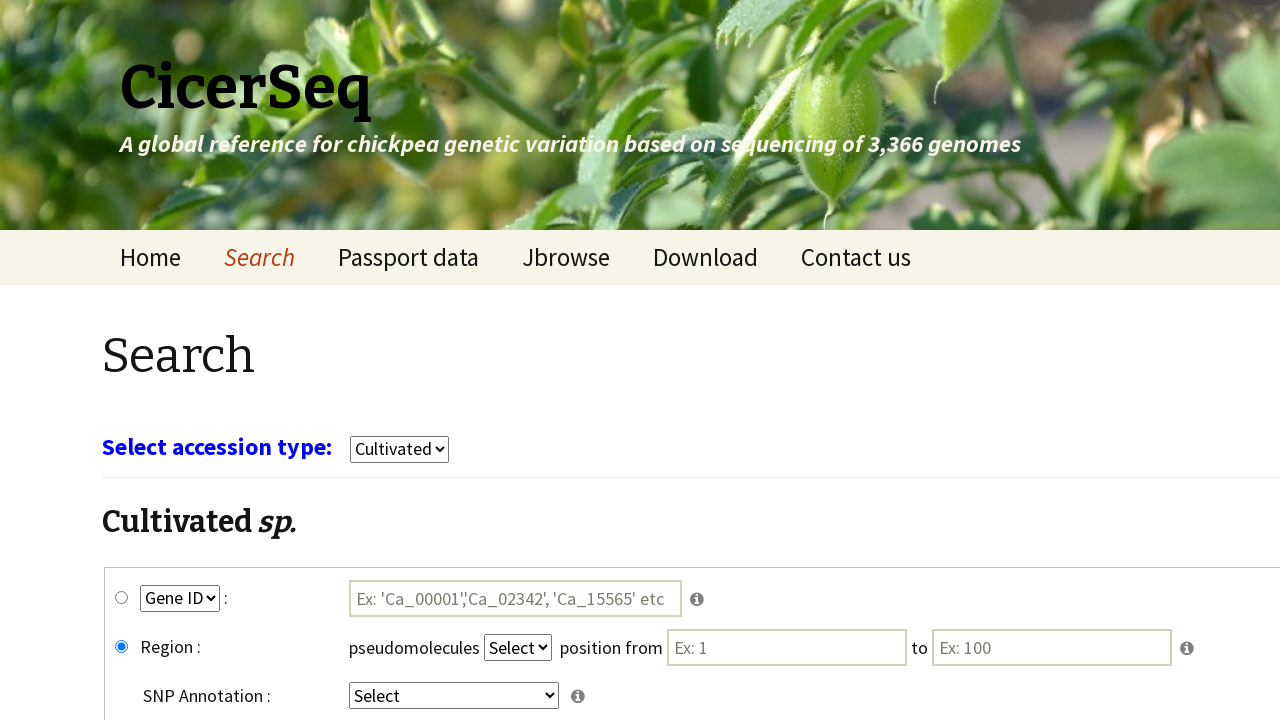

Selected 'cultivars' from crop type dropdown on select[name='select_crop']
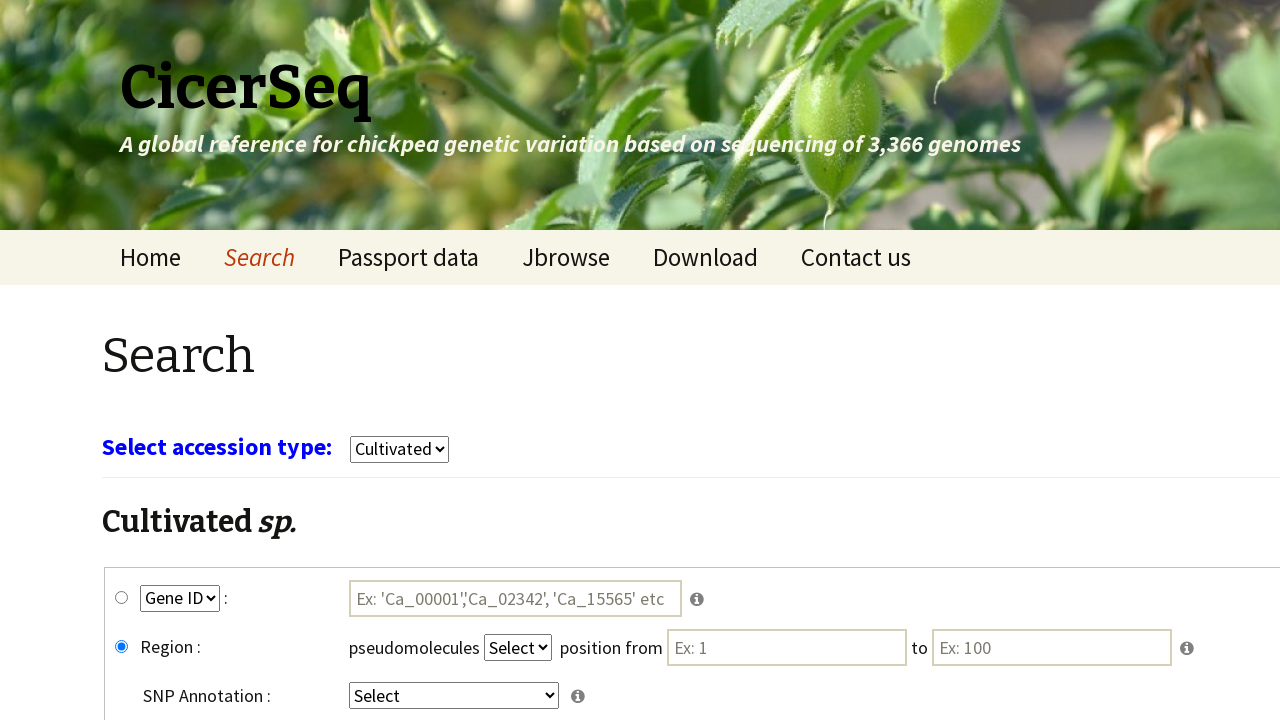

Clicked gene_snp radio button at (122, 598) on #gene_snp
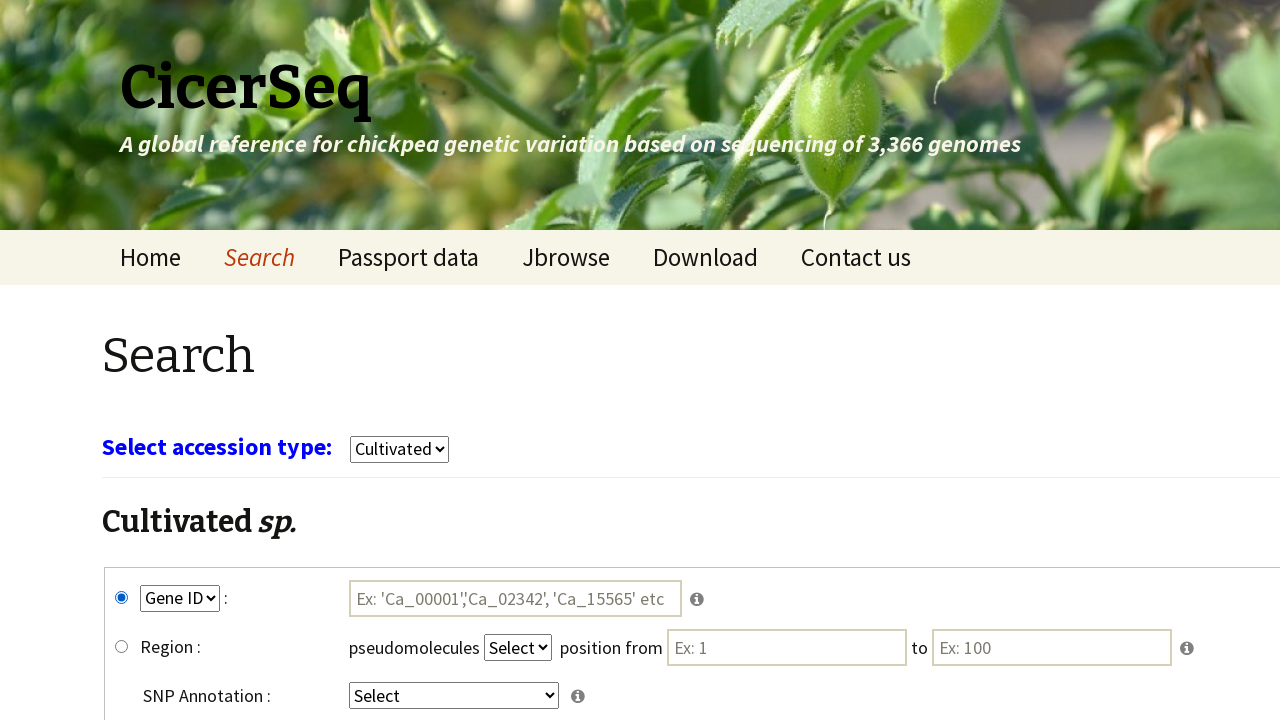

Selected 'GeneID' from key1 dropdown on select[name='key1']
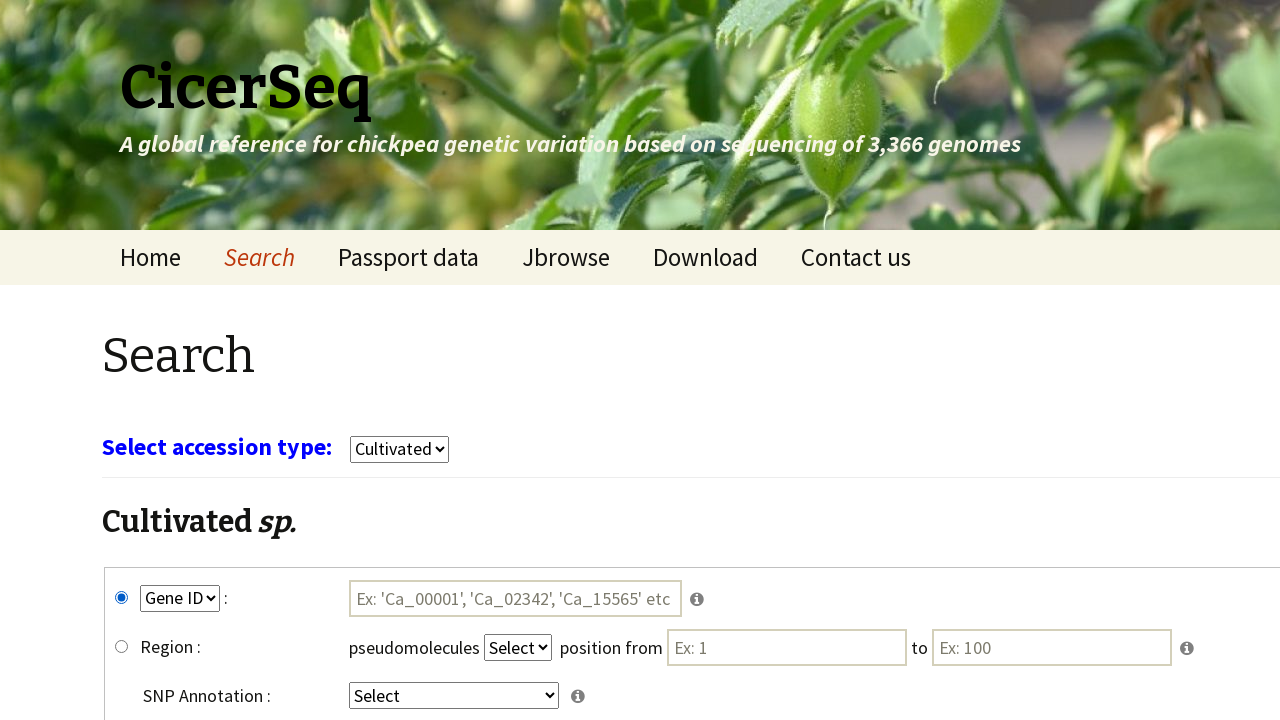

Selected 'intergenic' from key4 dropdown on select[name='key4']
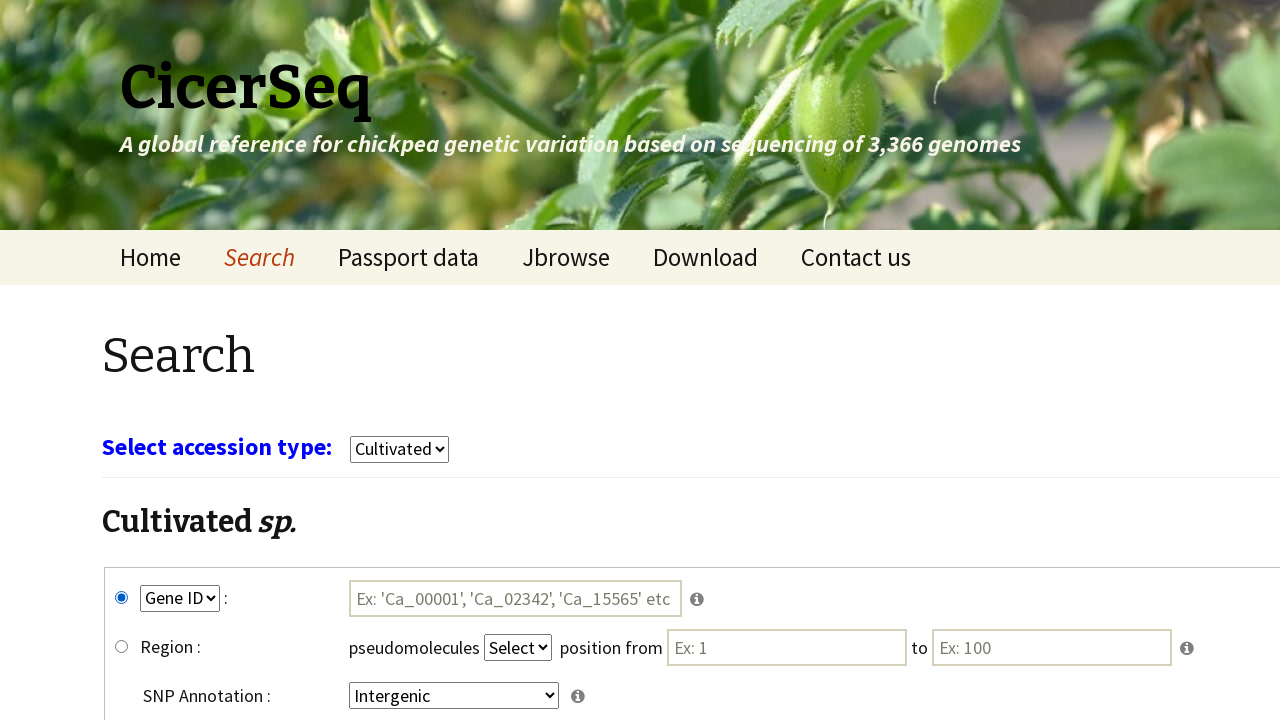

Filled gene ID field with 'Ca_00004' on #tmp1
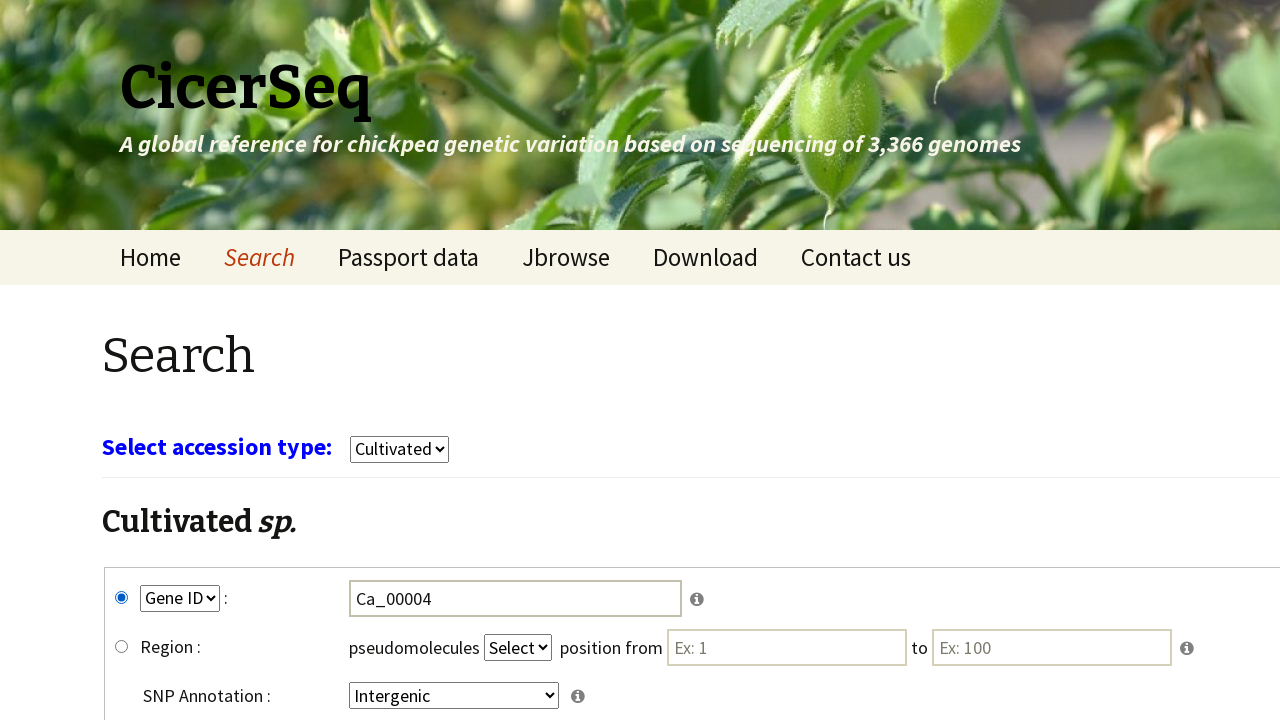

Clicked submit button to search for gene SNP at (788, 573) on input[name='submit']
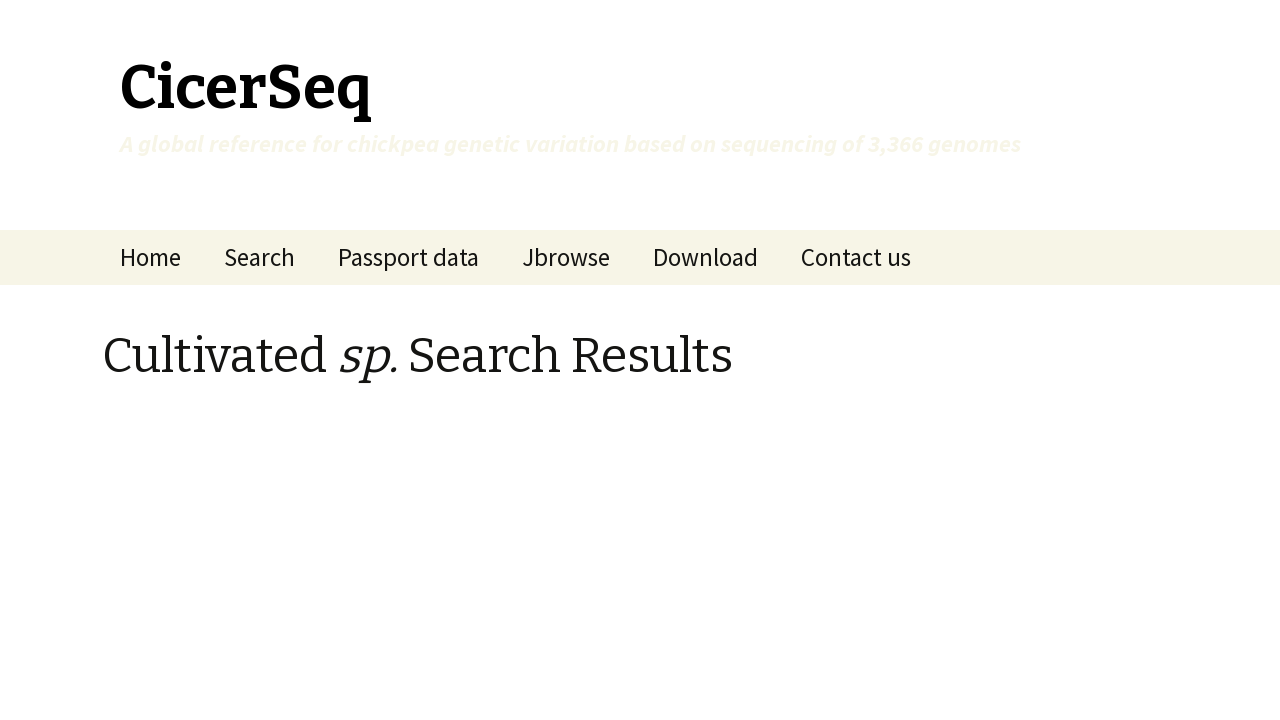

Waited for search results to load
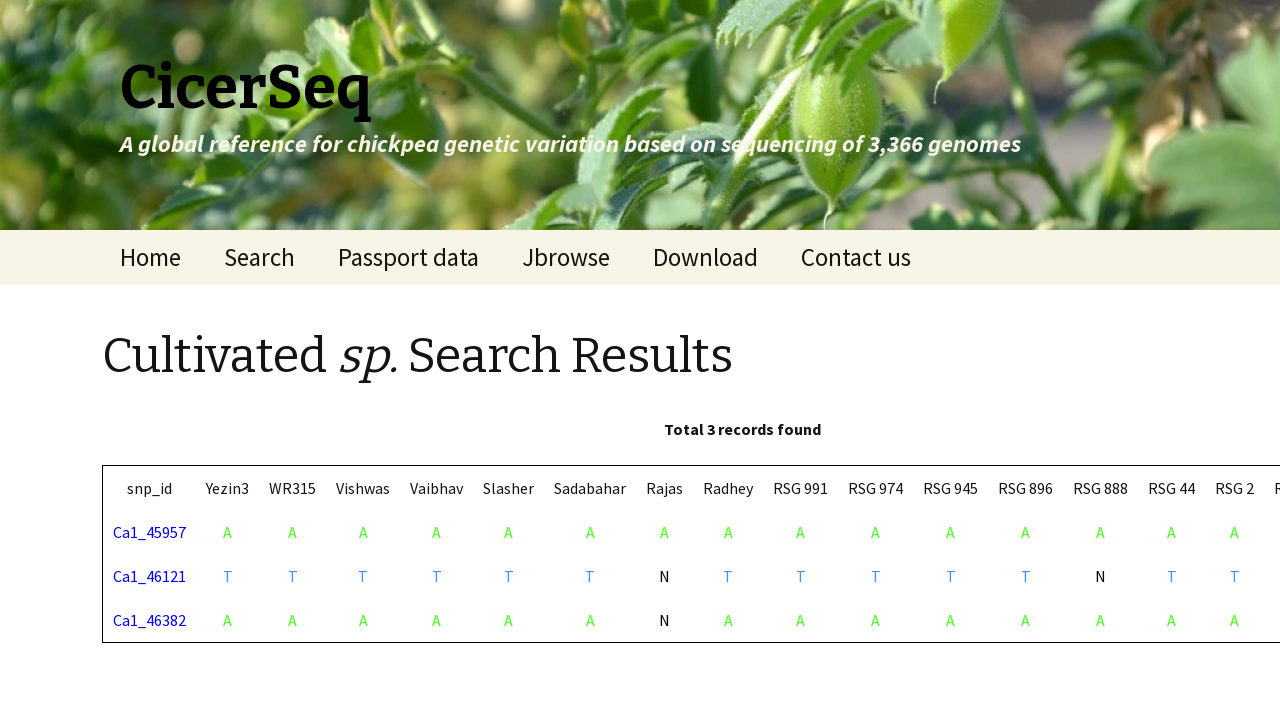

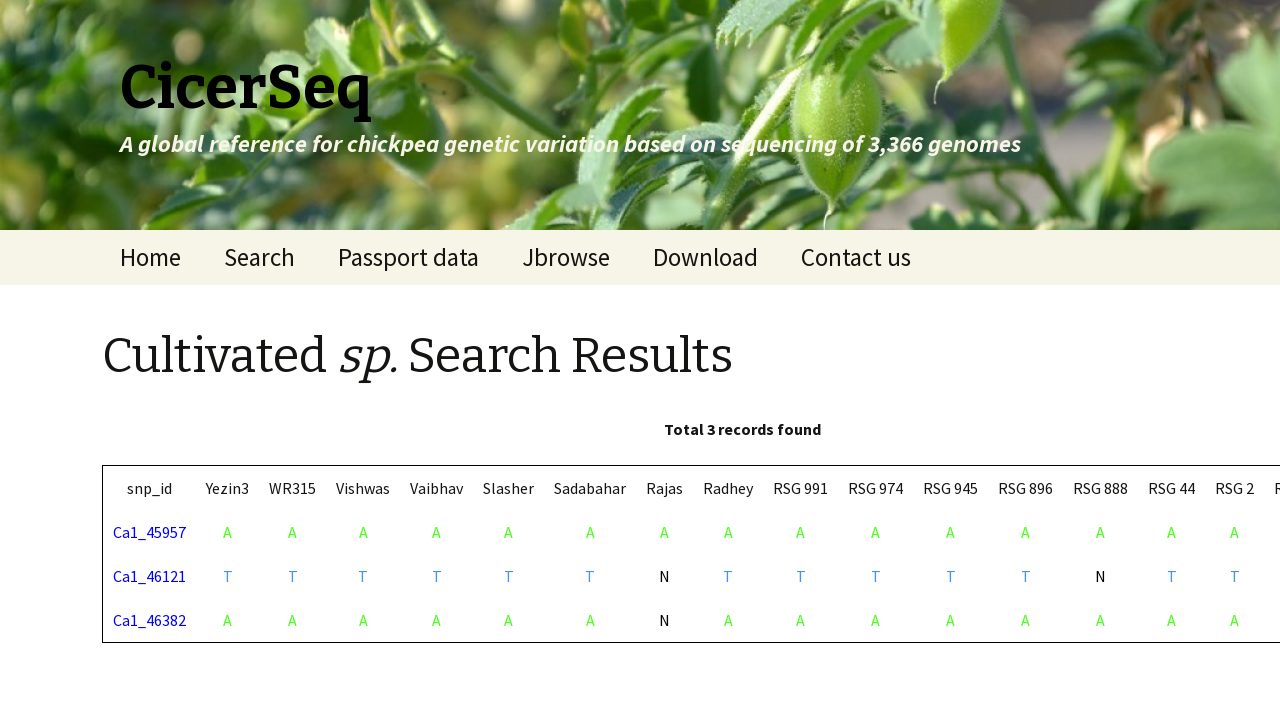